Tests the alert functionality on DemoQA by clicking the alert button and handling the JavaScript alert dialog

Starting URL: https://demoqa.com/alerts

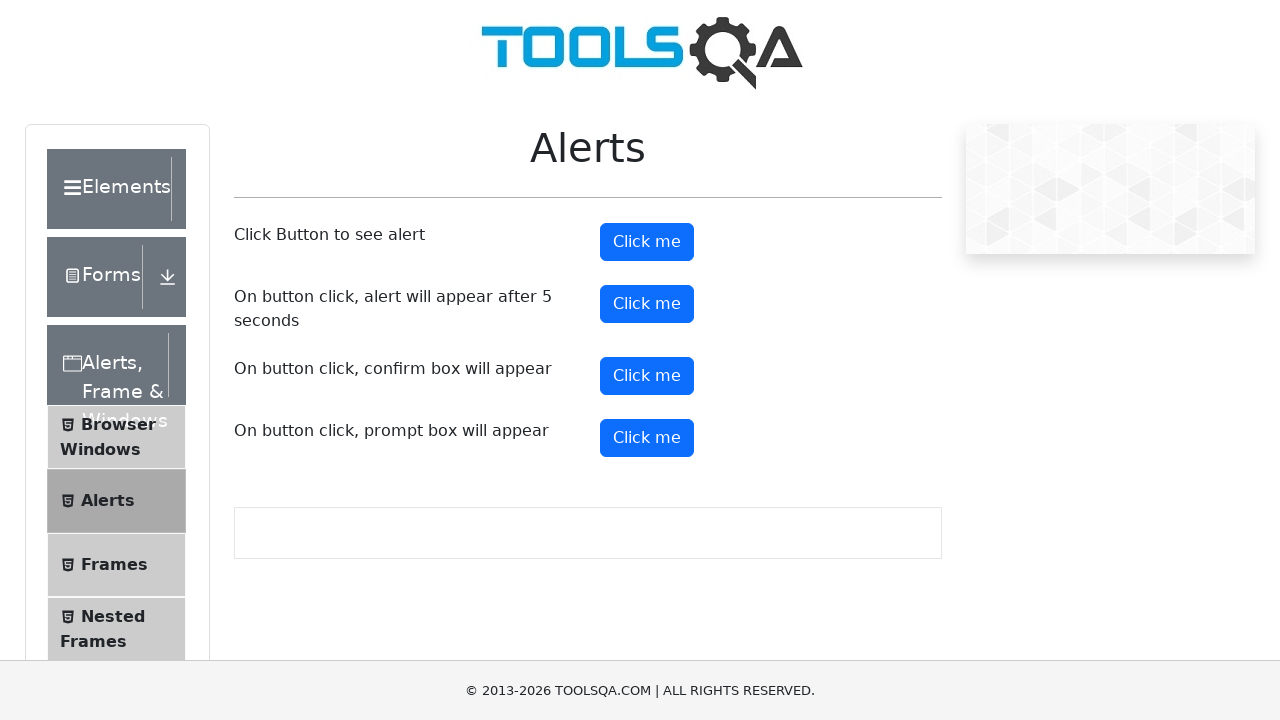

Clicked the alert button to trigger JavaScript alert at (647, 242) on #alertButton
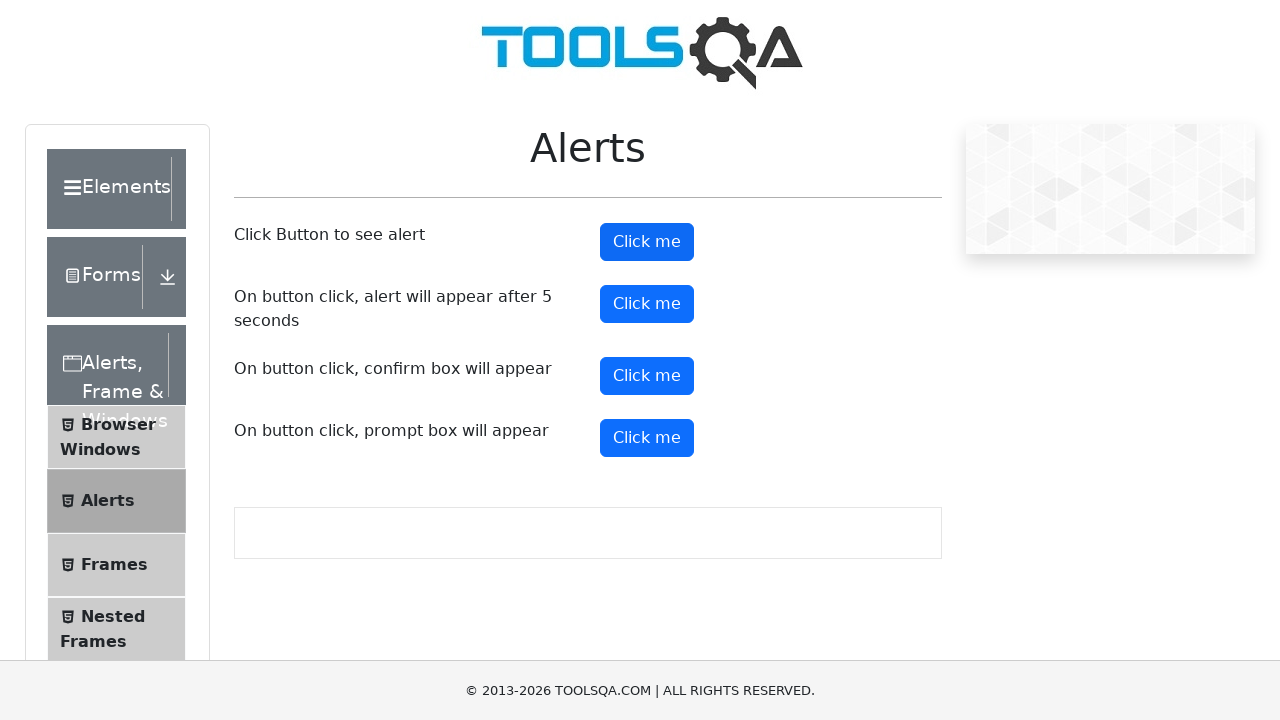

Set up dialog handler to accept alerts
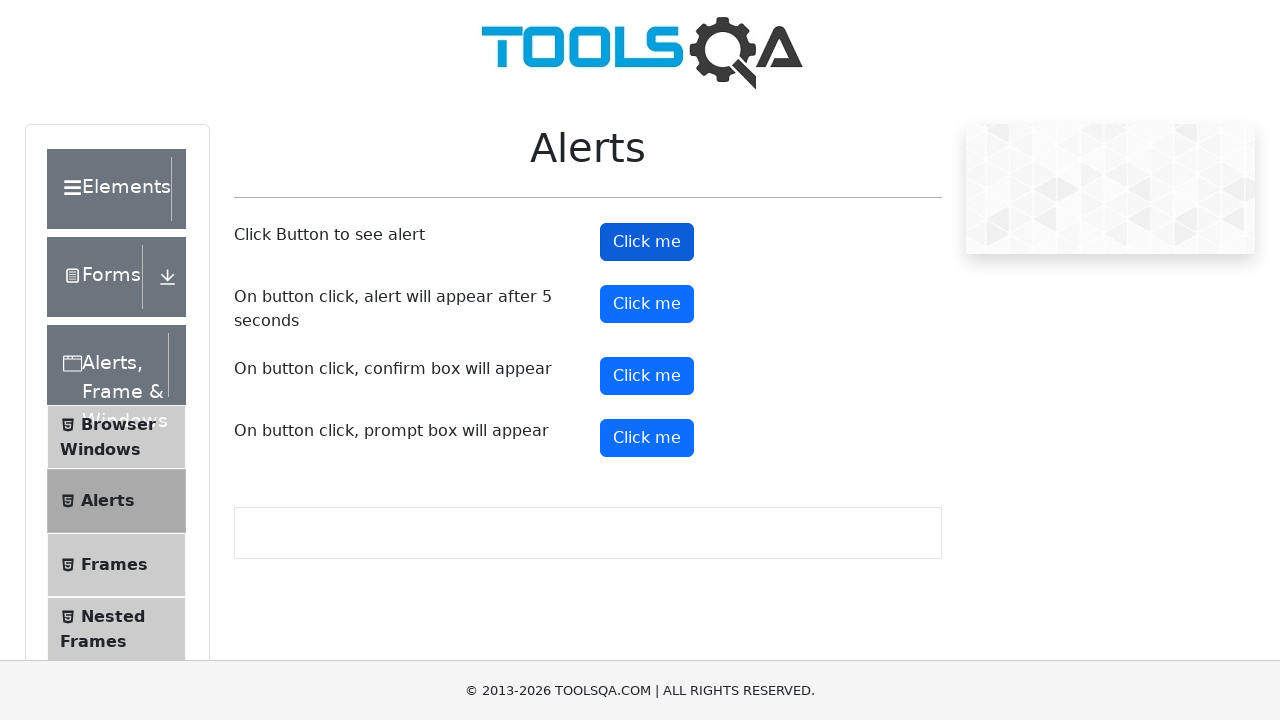

Waited for alert to be processed
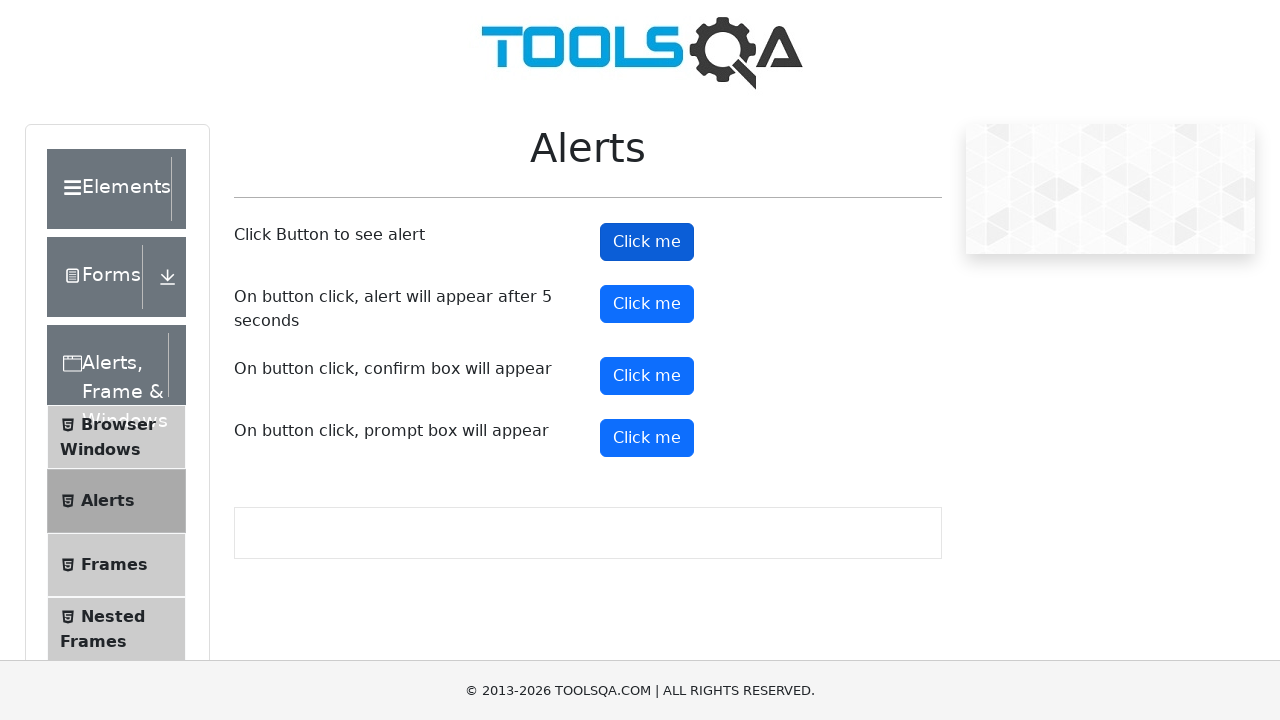

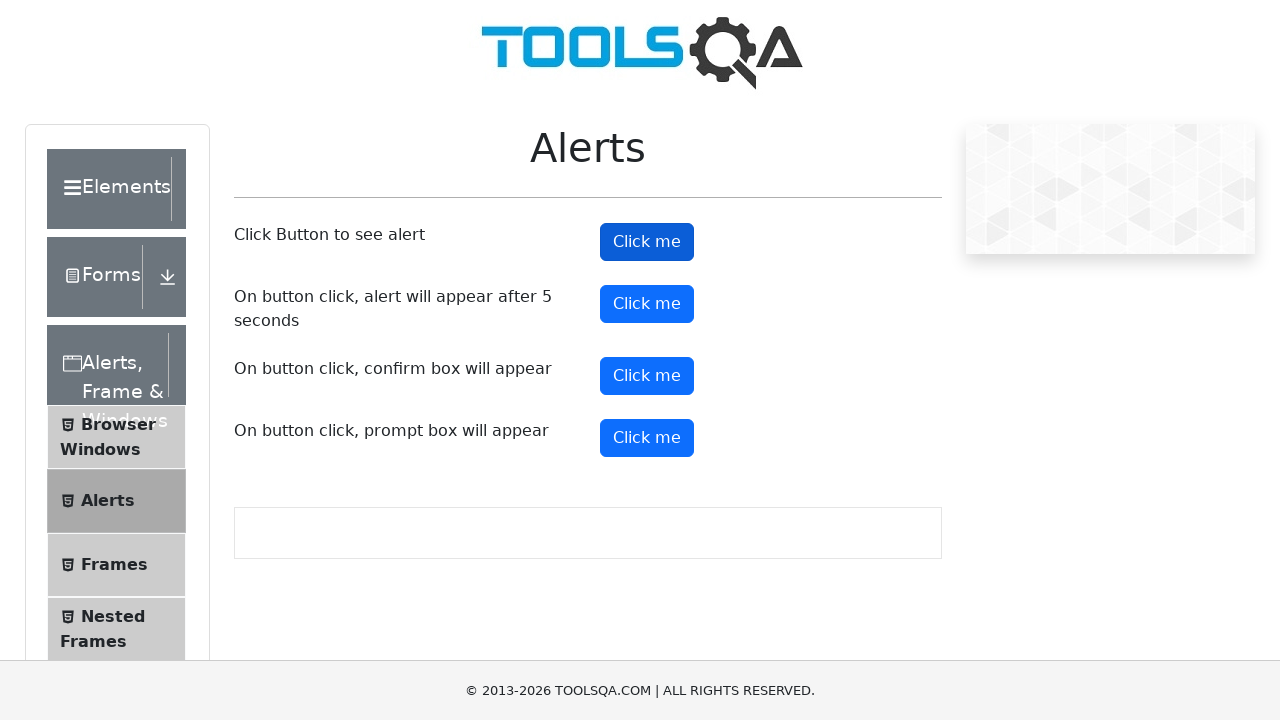